Tests basic click action by clicking on the Checkboxes link

Starting URL: https://practice.cydeo.com/

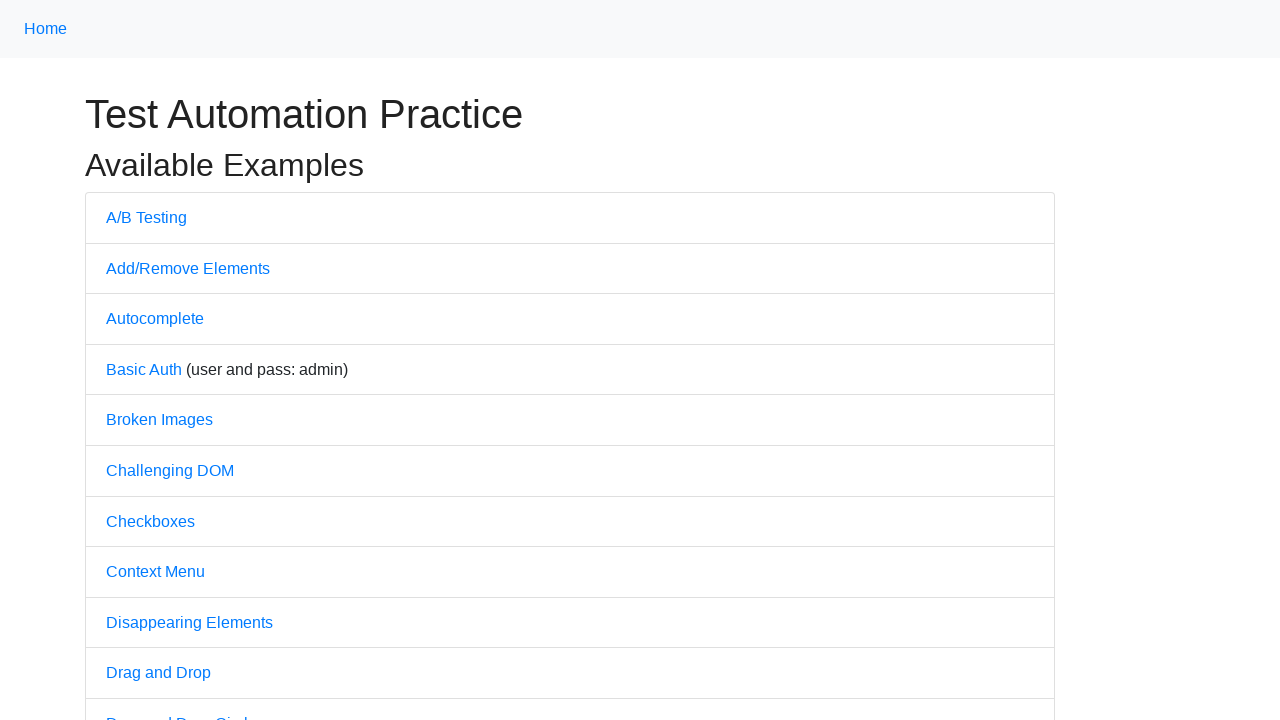

Navigated to https://practice.cydeo.com/
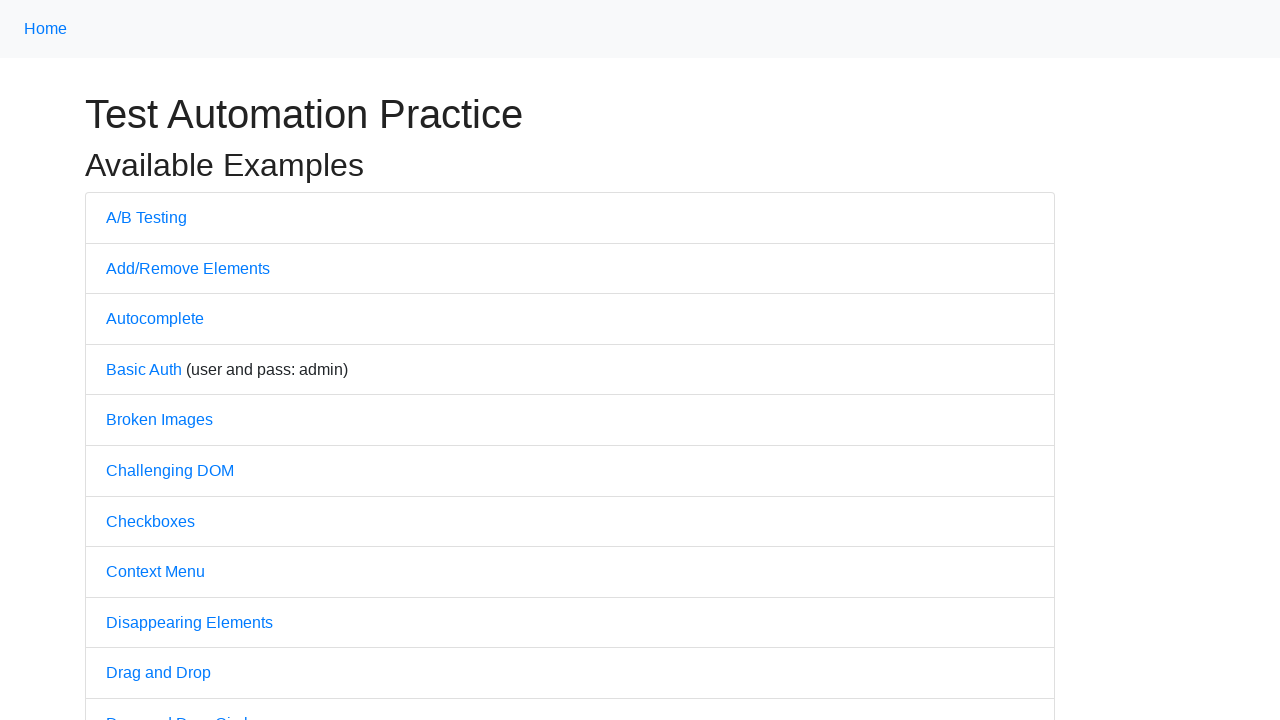

Clicked on the Checkboxes link at (150, 521) on text='Checkboxes'
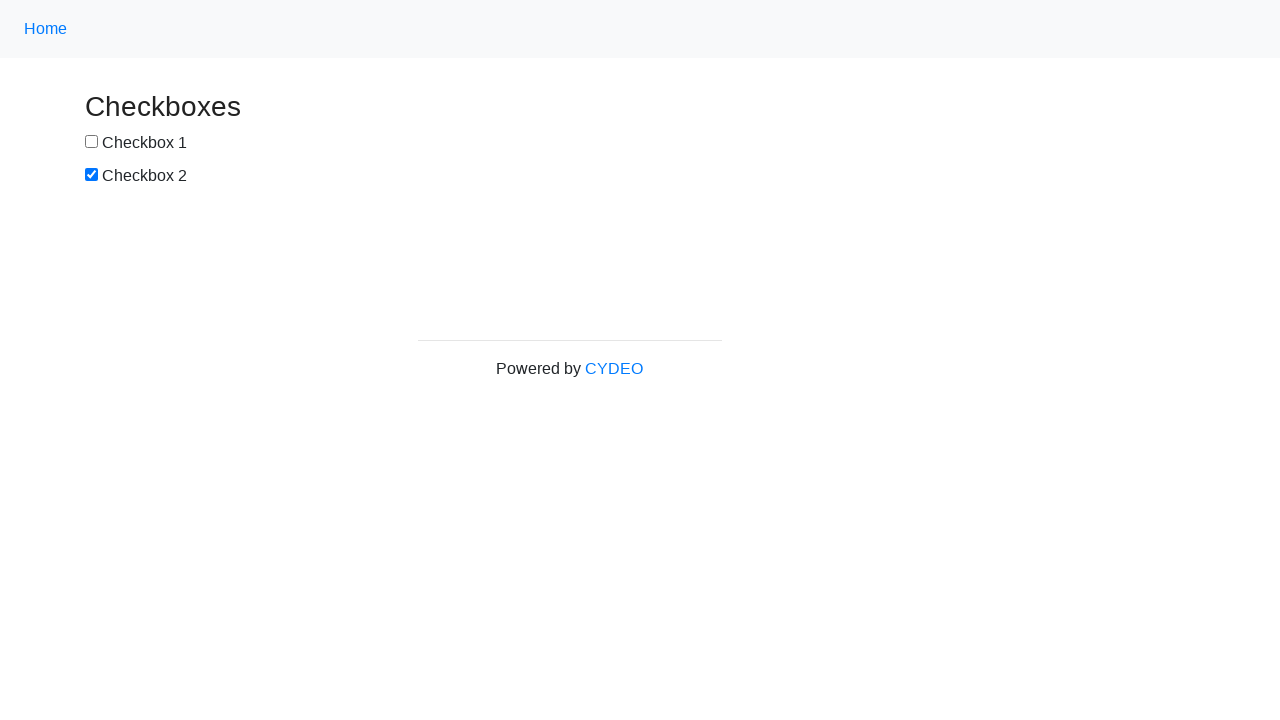

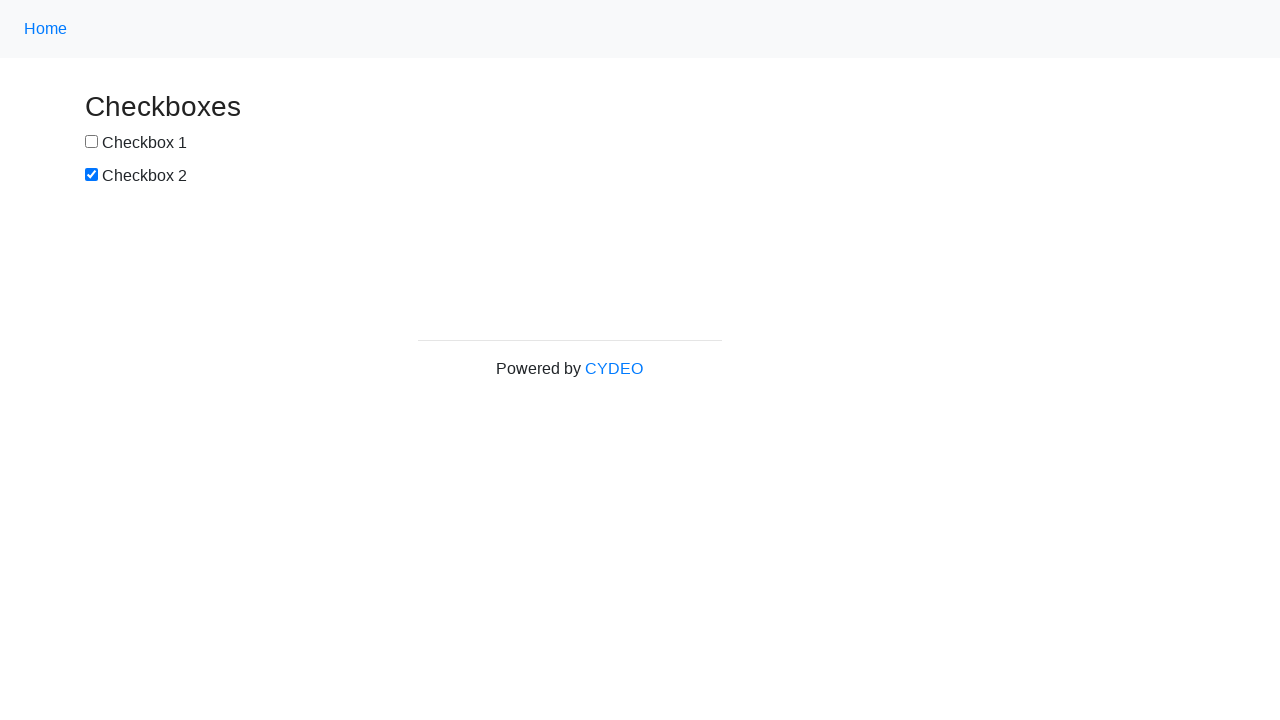